Tests displaying all todo items after filtering through Active and Completed views.

Starting URL: https://demo.playwright.dev/todomvc

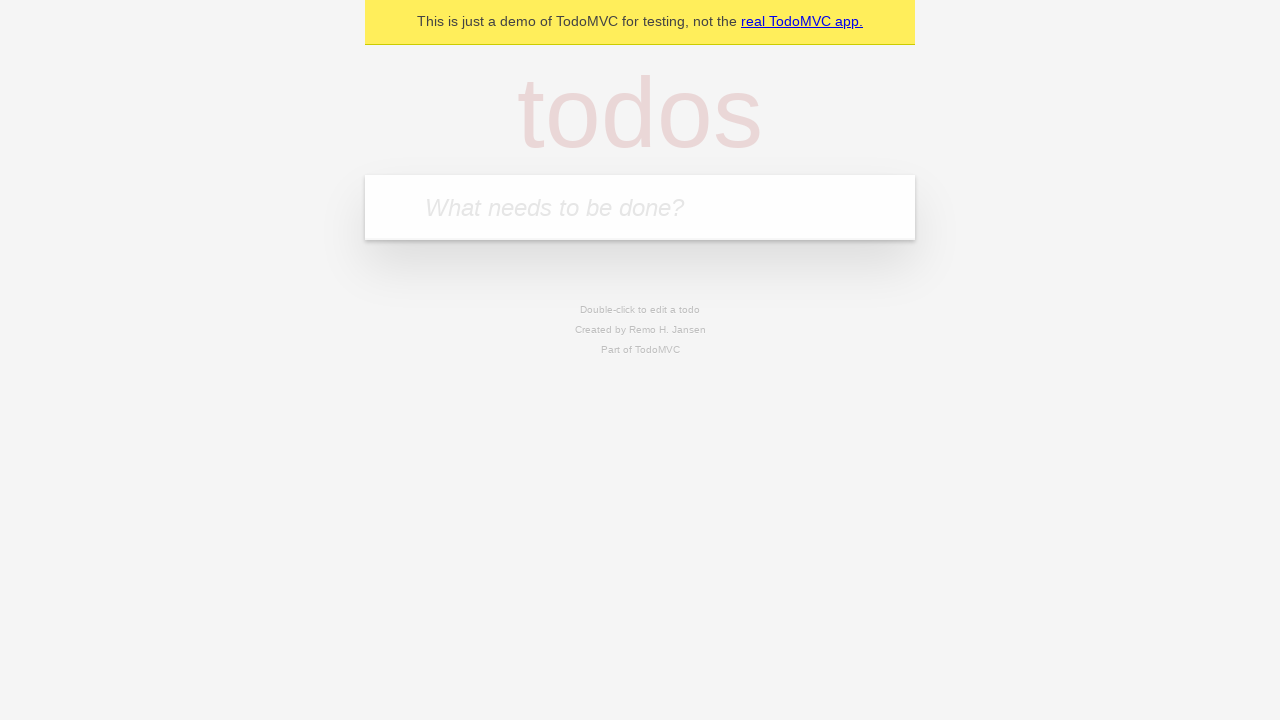

Filled todo input with 'buy some cheese' on internal:attr=[placeholder="What needs to be done?"i]
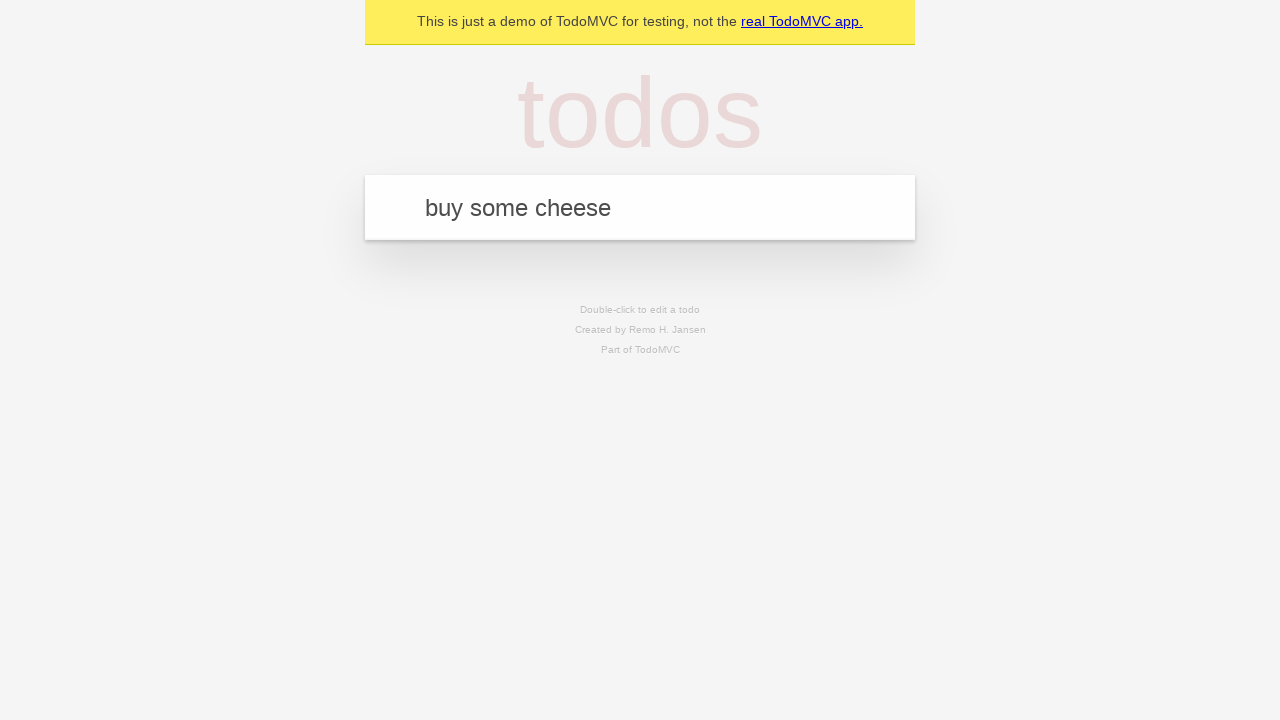

Pressed Enter to create first todo item on internal:attr=[placeholder="What needs to be done?"i]
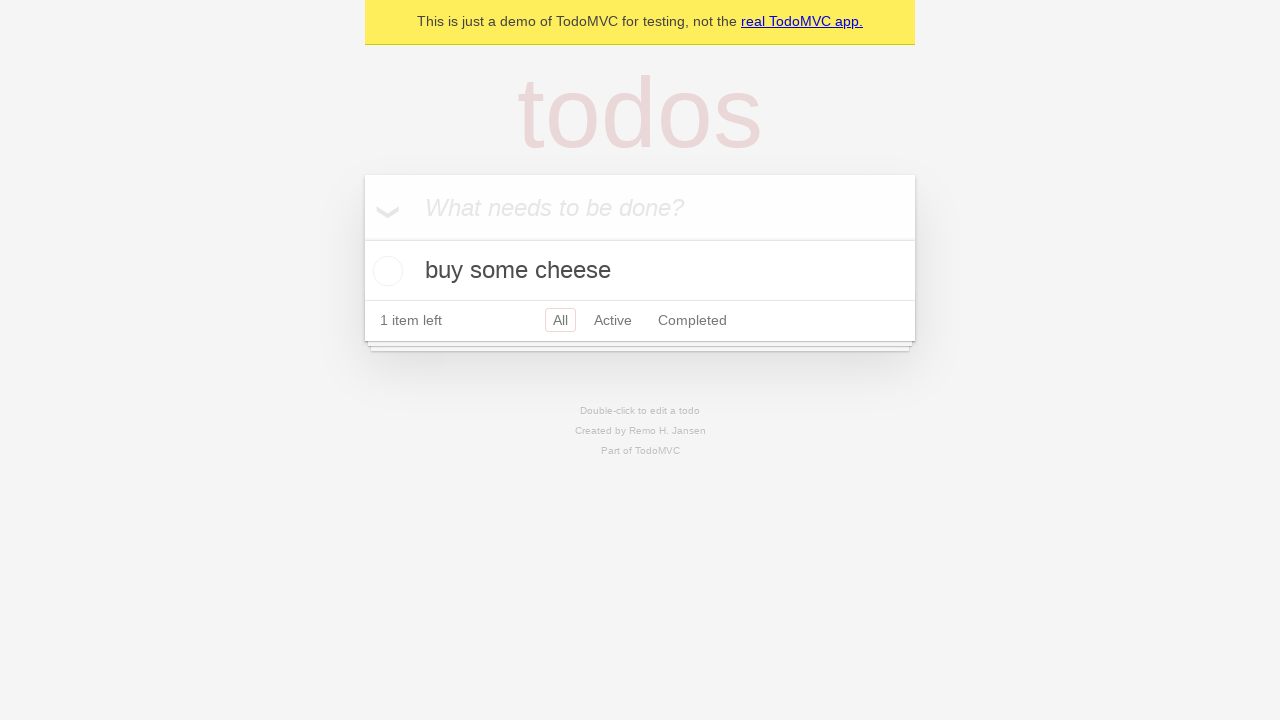

Filled todo input with 'feed the cat' on internal:attr=[placeholder="What needs to be done?"i]
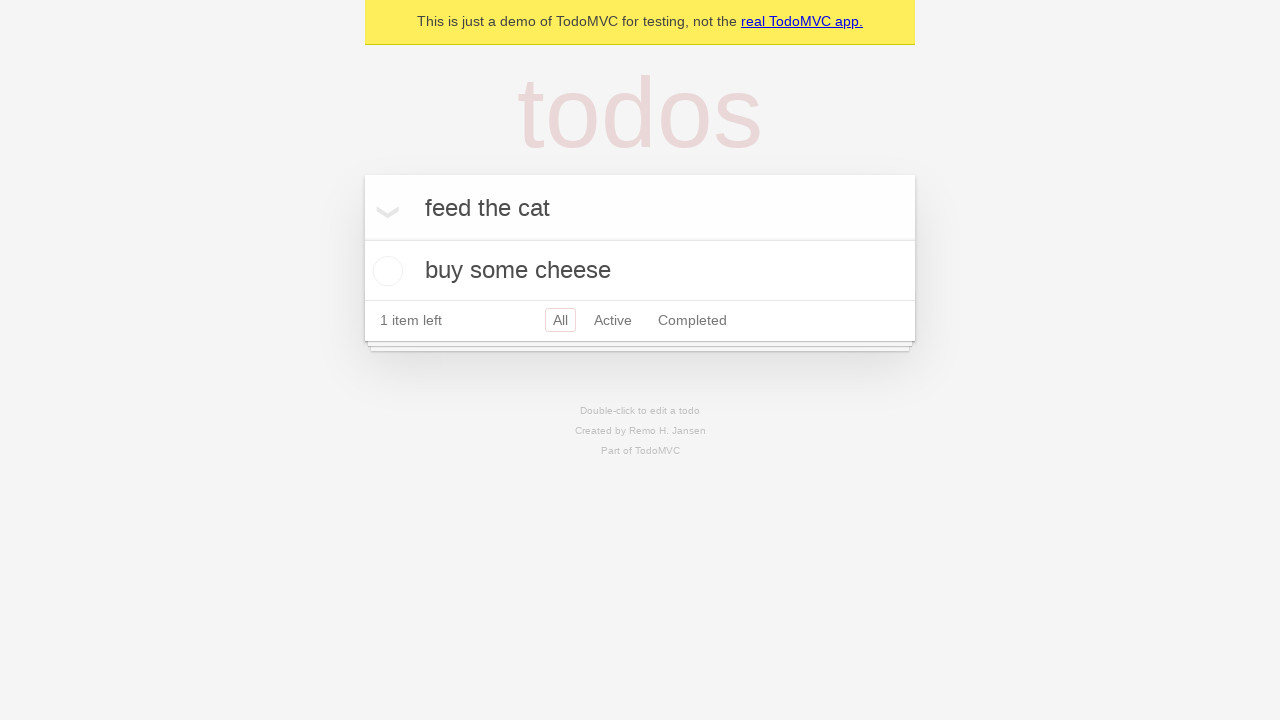

Pressed Enter to create second todo item on internal:attr=[placeholder="What needs to be done?"i]
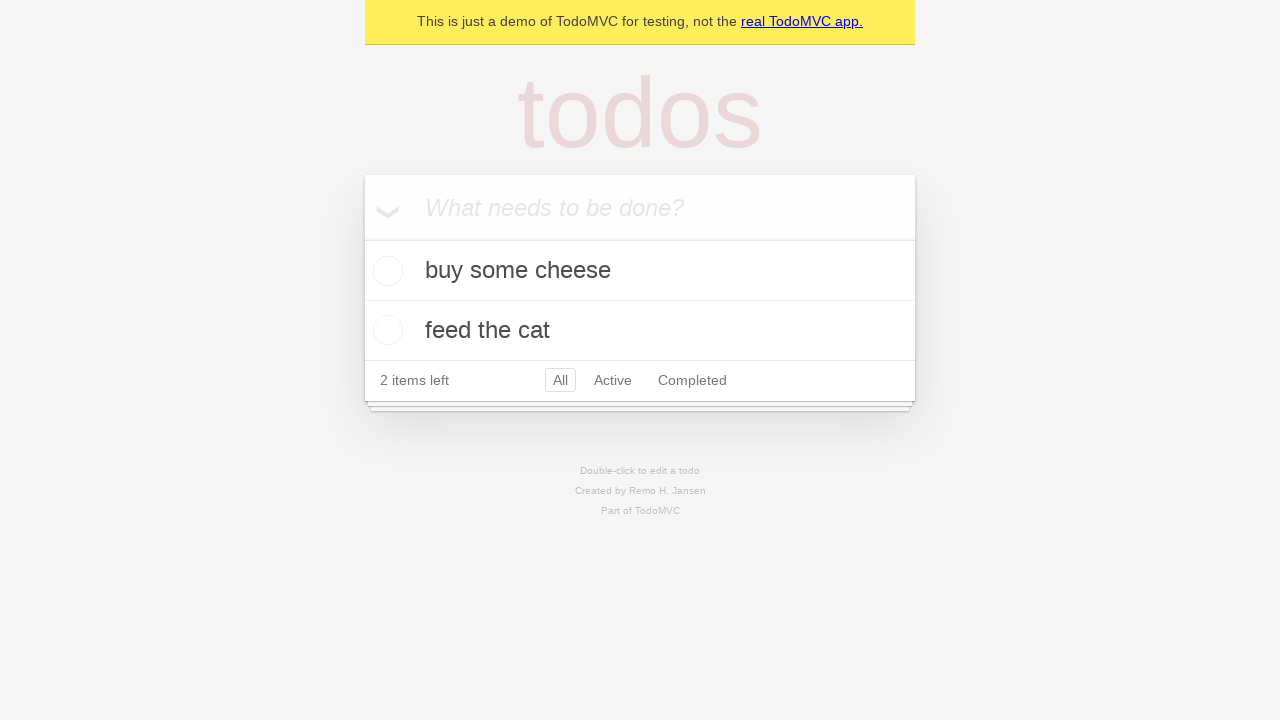

Filled todo input with 'book a doctors appointment' on internal:attr=[placeholder="What needs to be done?"i]
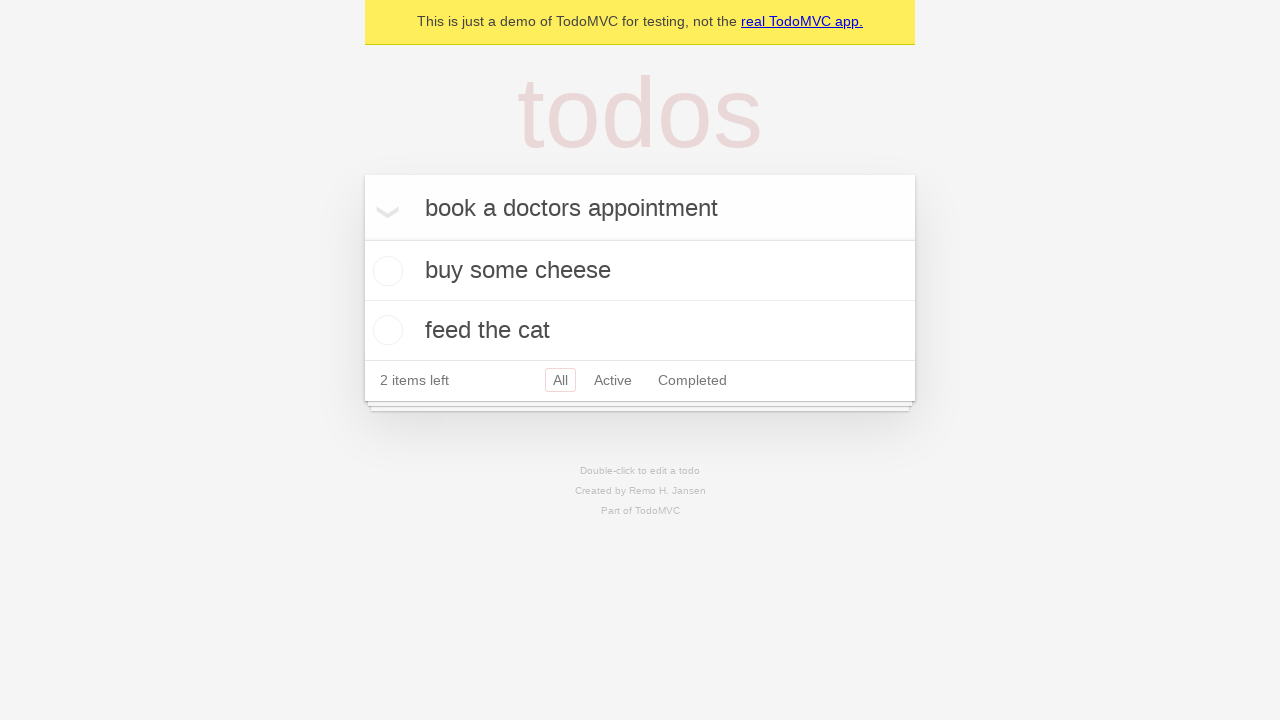

Pressed Enter to create third todo item on internal:attr=[placeholder="What needs to be done?"i]
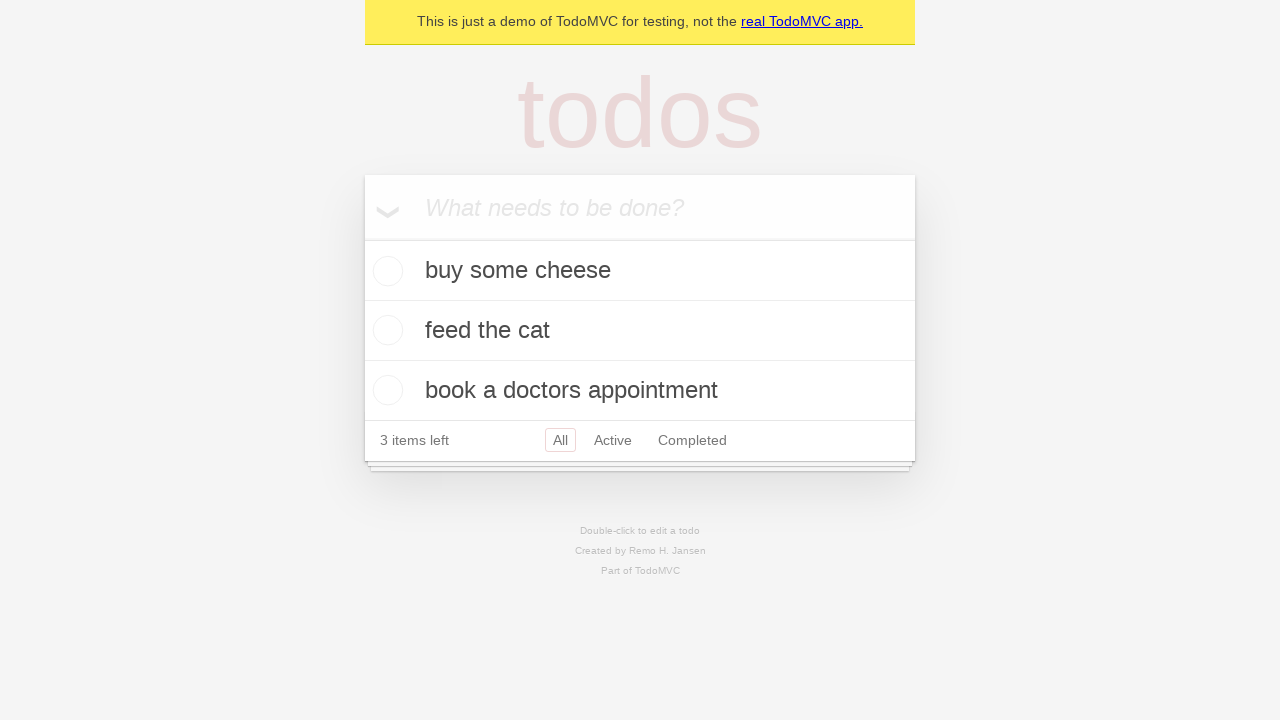

Checked the second todo item (feed the cat) at (385, 330) on internal:testid=[data-testid="todo-item"s] >> nth=1 >> internal:role=checkbox
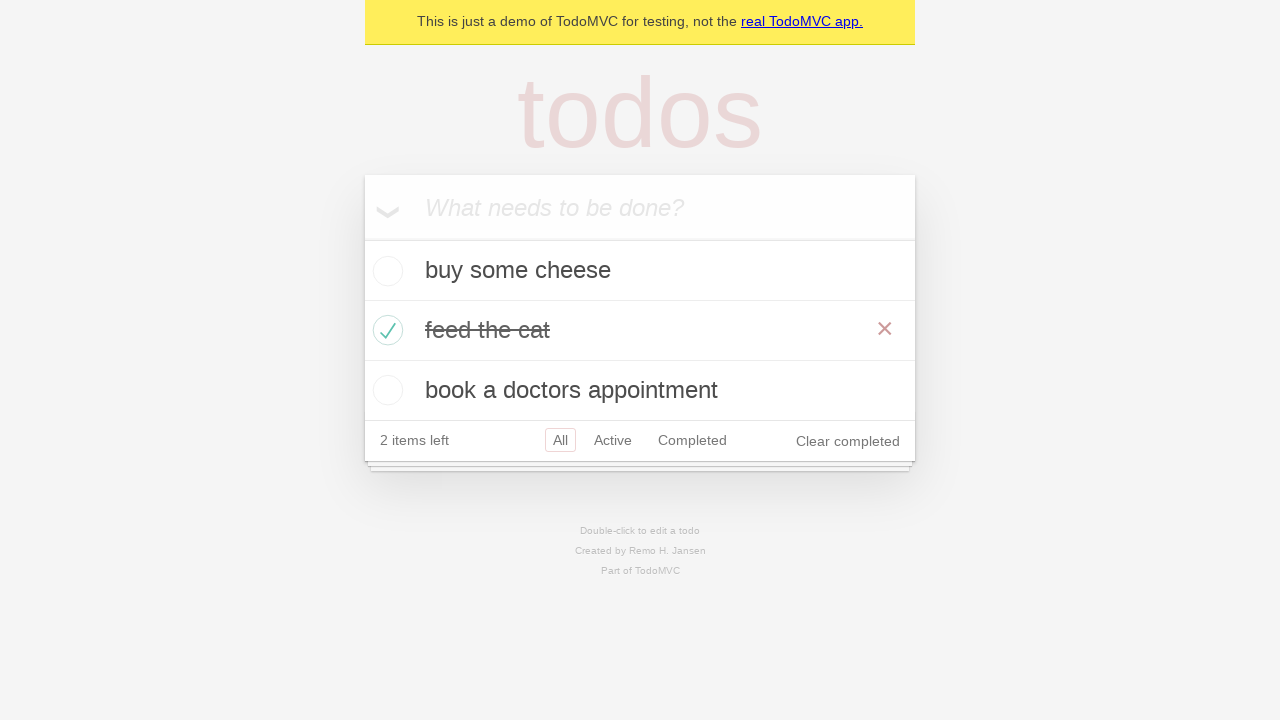

Clicked Active filter to display only active items at (613, 440) on internal:role=link[name="Active"i]
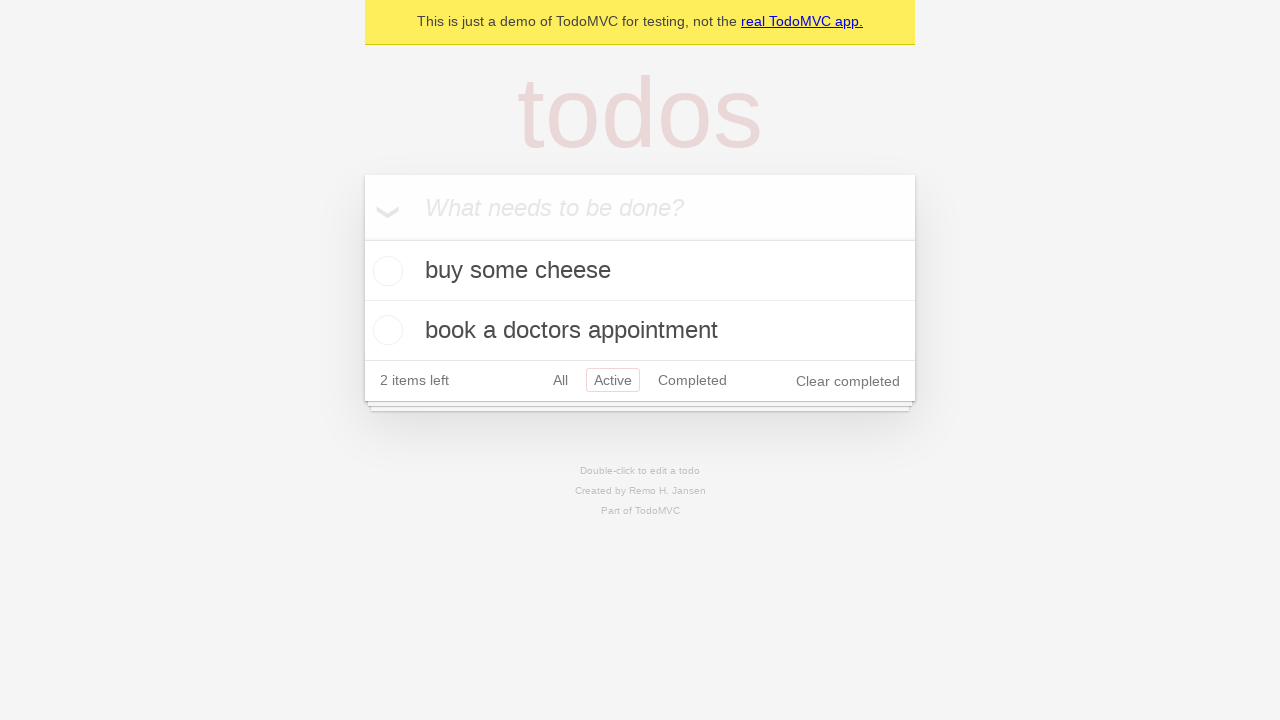

Clicked Completed filter to display only completed items at (692, 380) on internal:role=link[name="Completed"i]
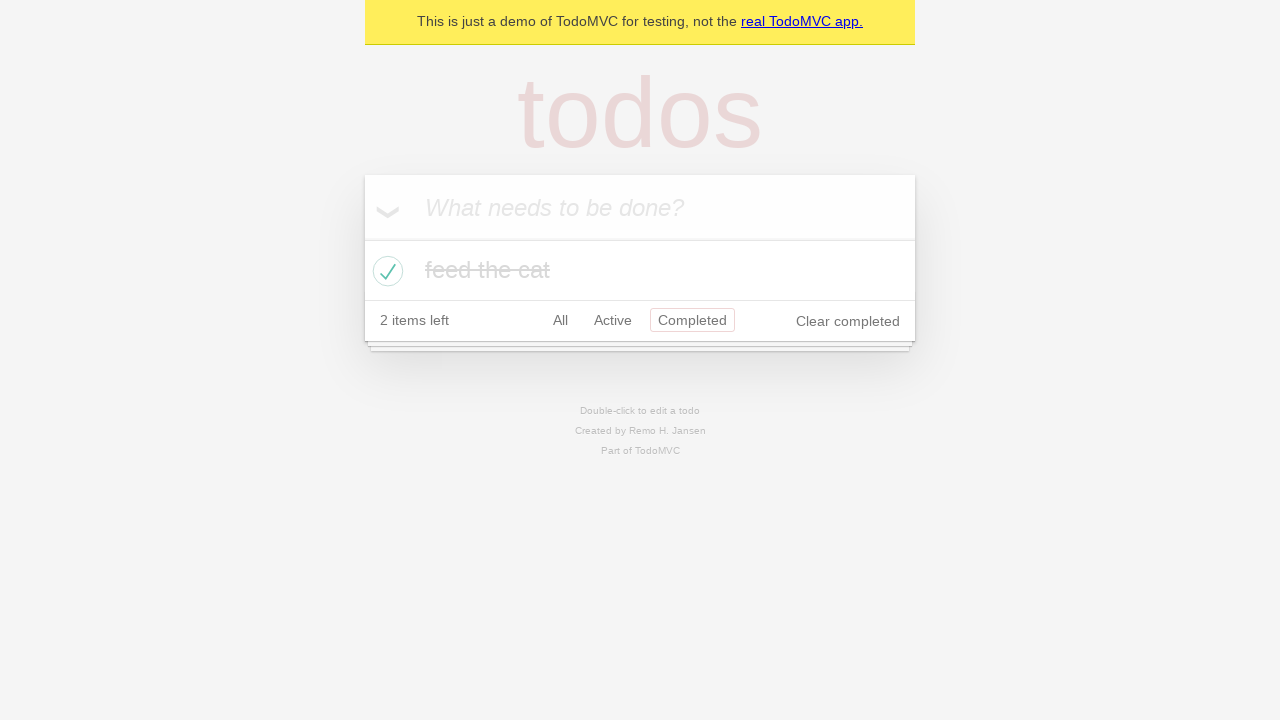

Clicked All filter to display all todo items at (560, 320) on internal:role=link[name="All"i]
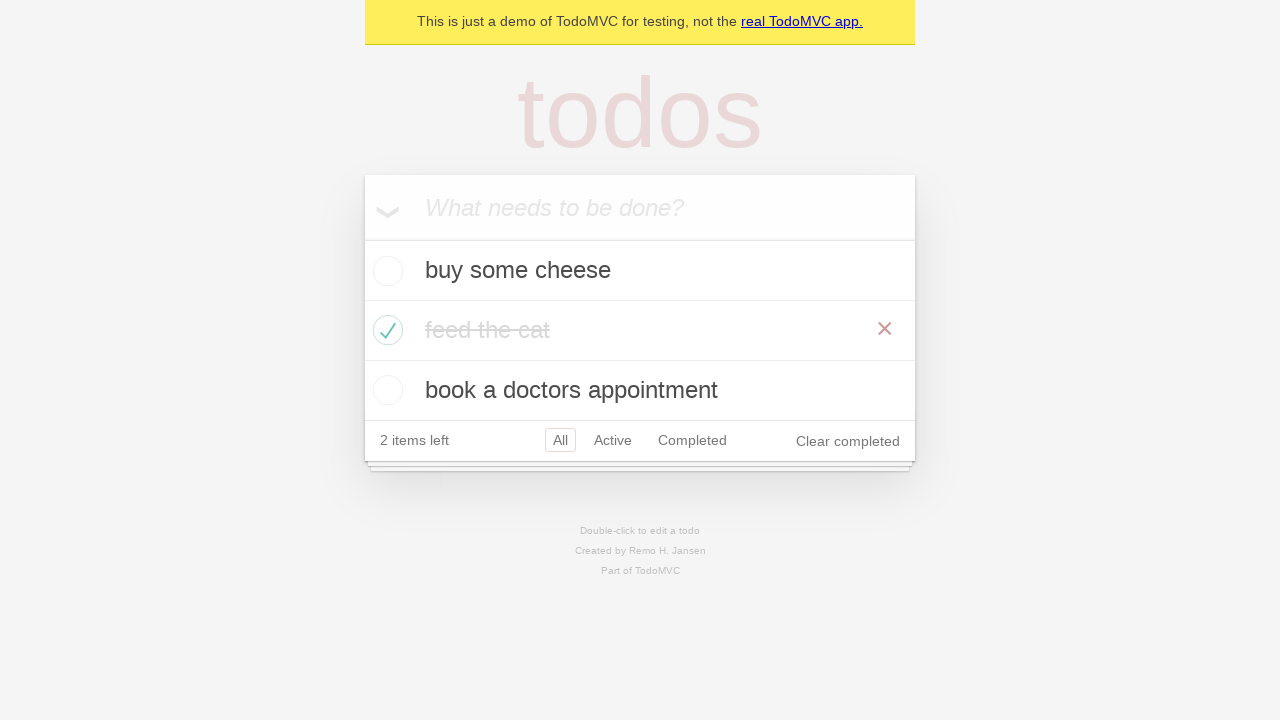

Verified all 3 todo items are displayed
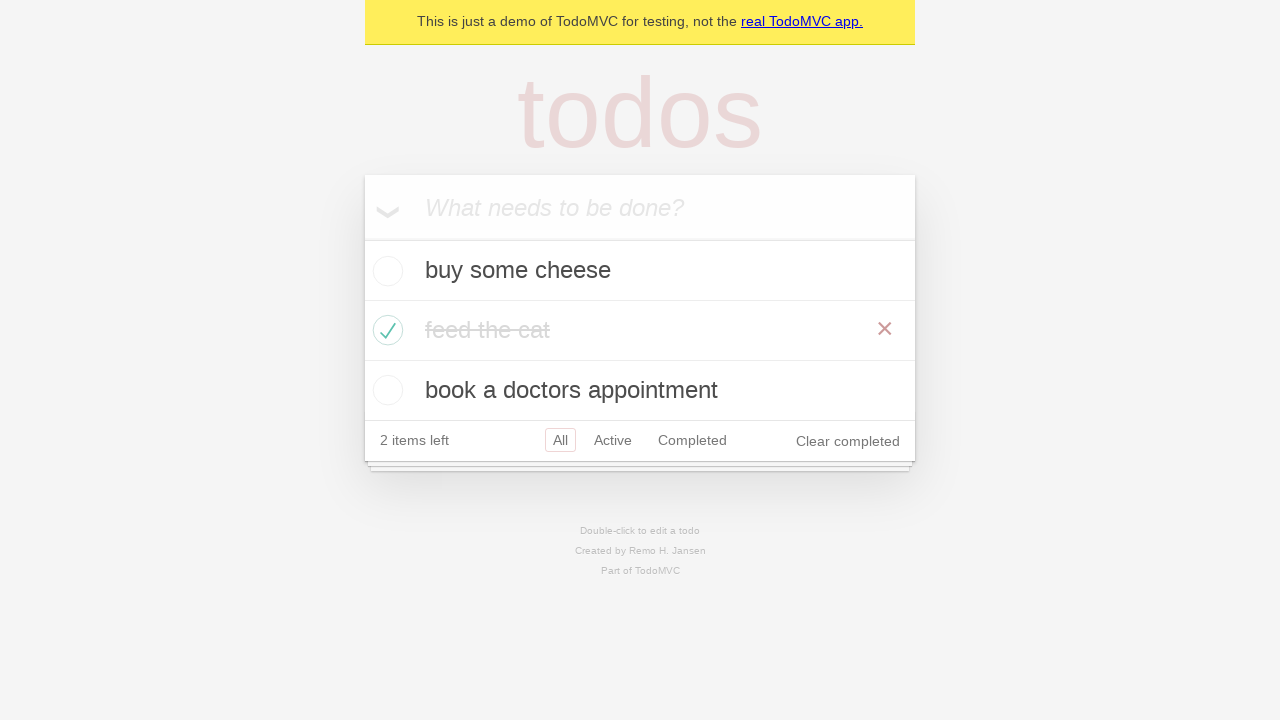

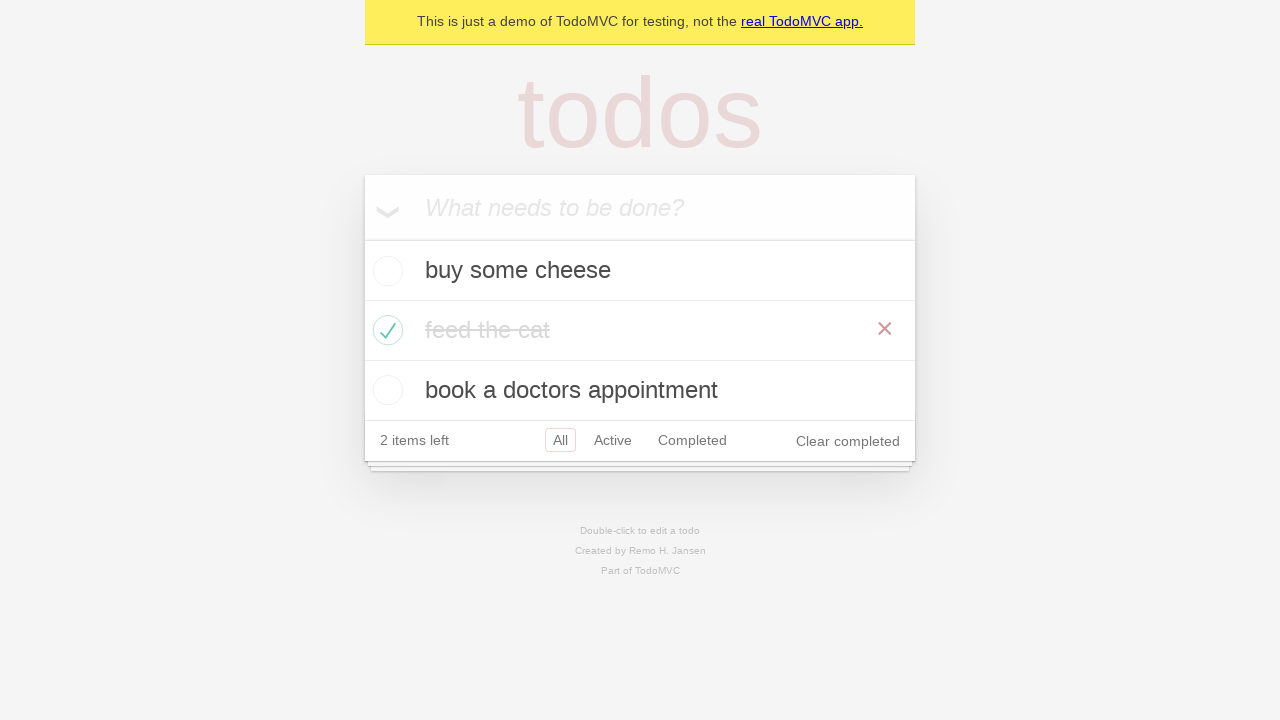